Tests a math calculation form by reading two numbers from the page, calculating their sum, selecting the result from a dropdown, and submitting the form

Starting URL: https://suninjuly.github.io/selects2.html

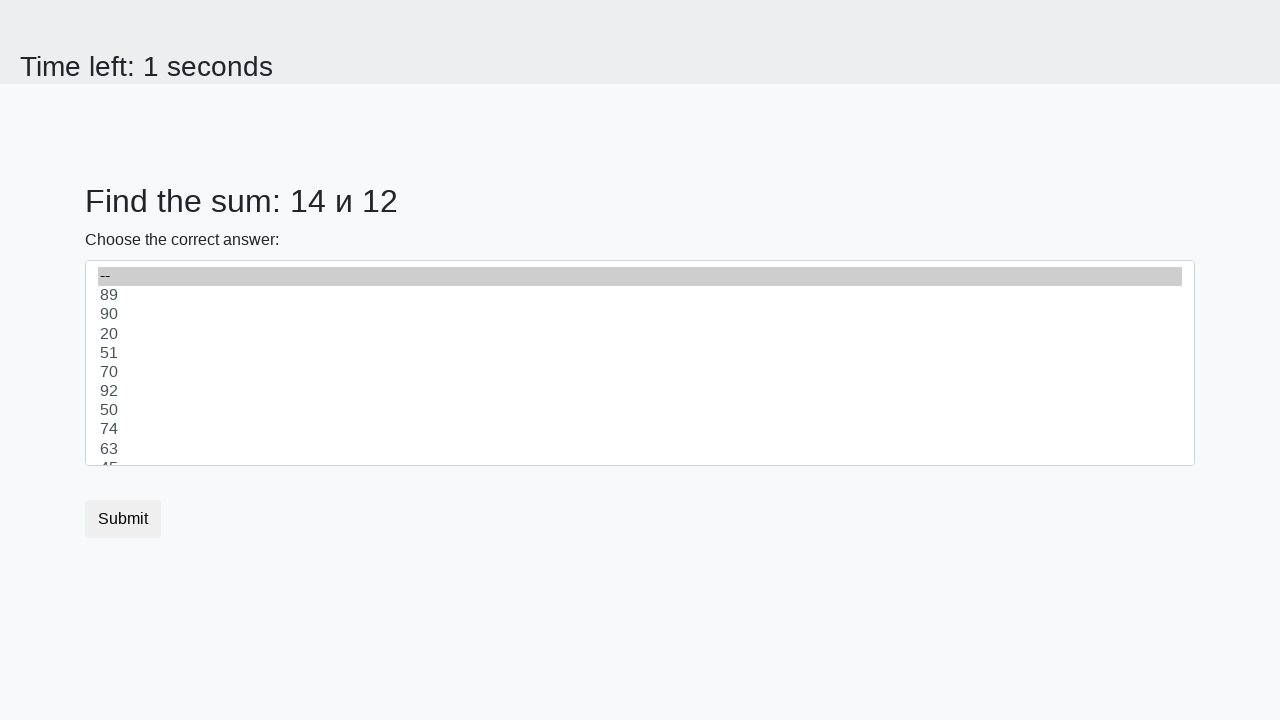

Retrieved first number from page element #num1
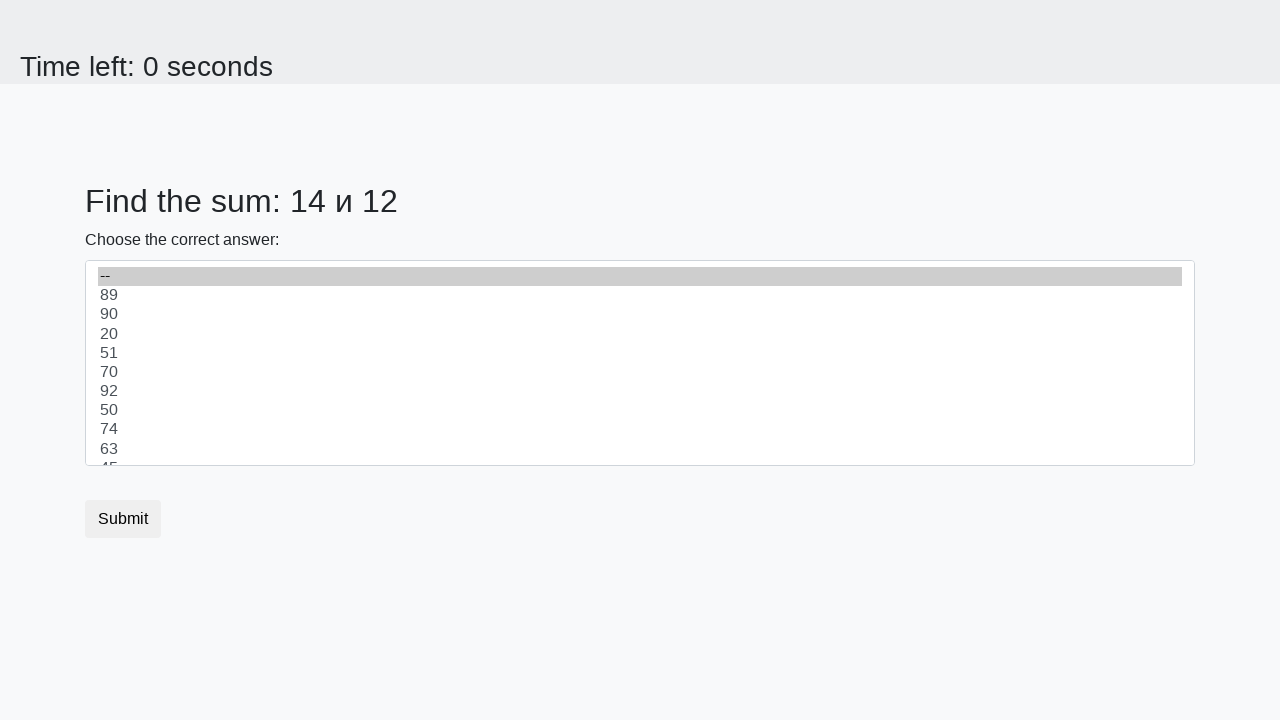

Retrieved second number from page element #num2
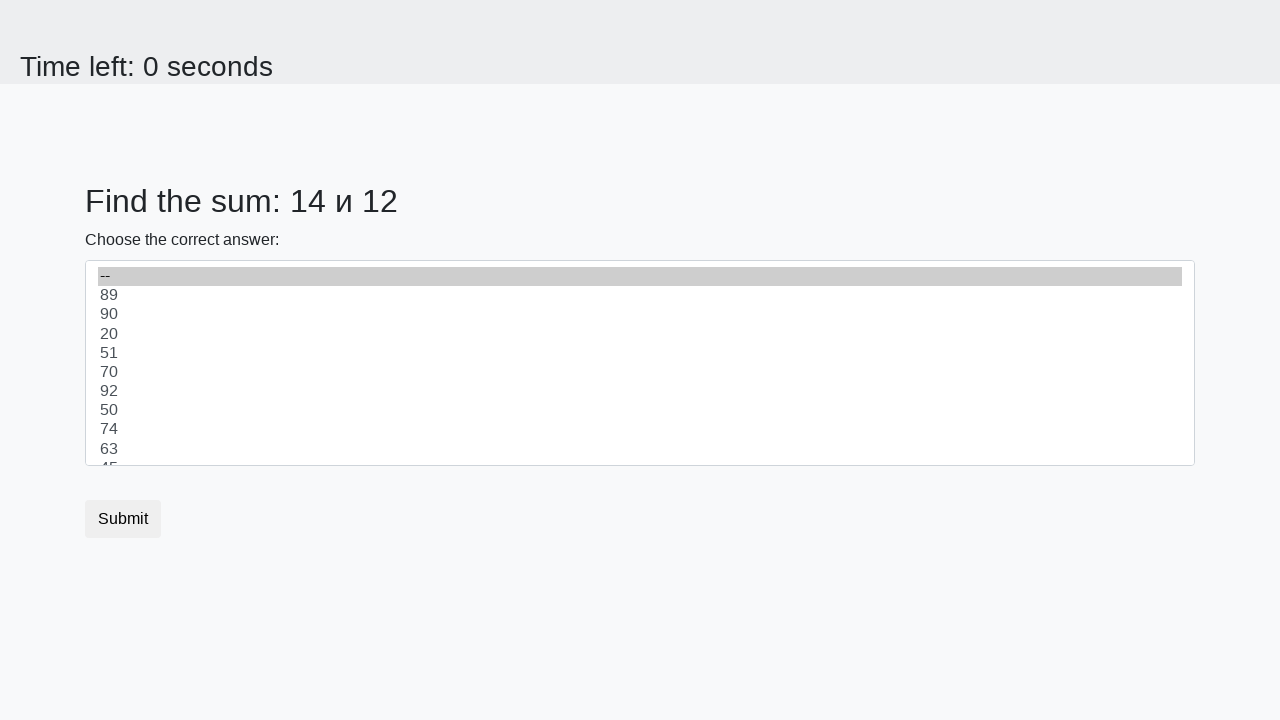

Calculated sum: 14 + 12 = 26
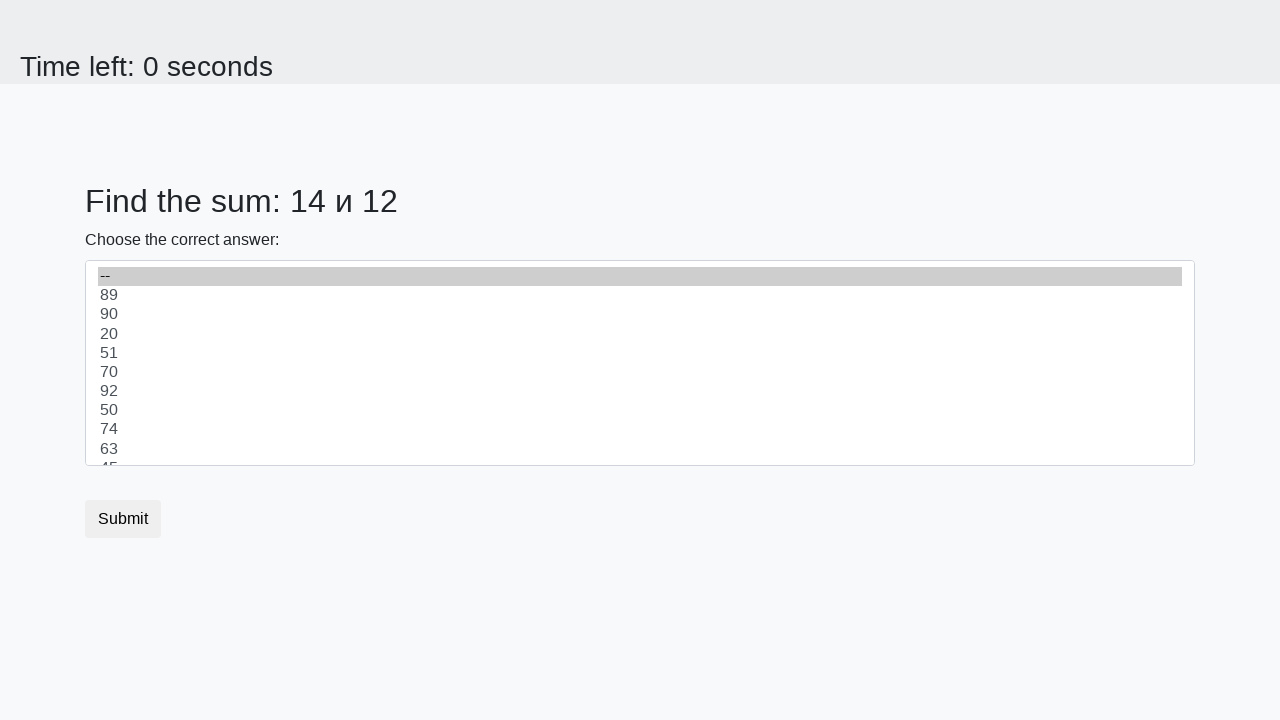

Selected calculated result '26' from dropdown on select
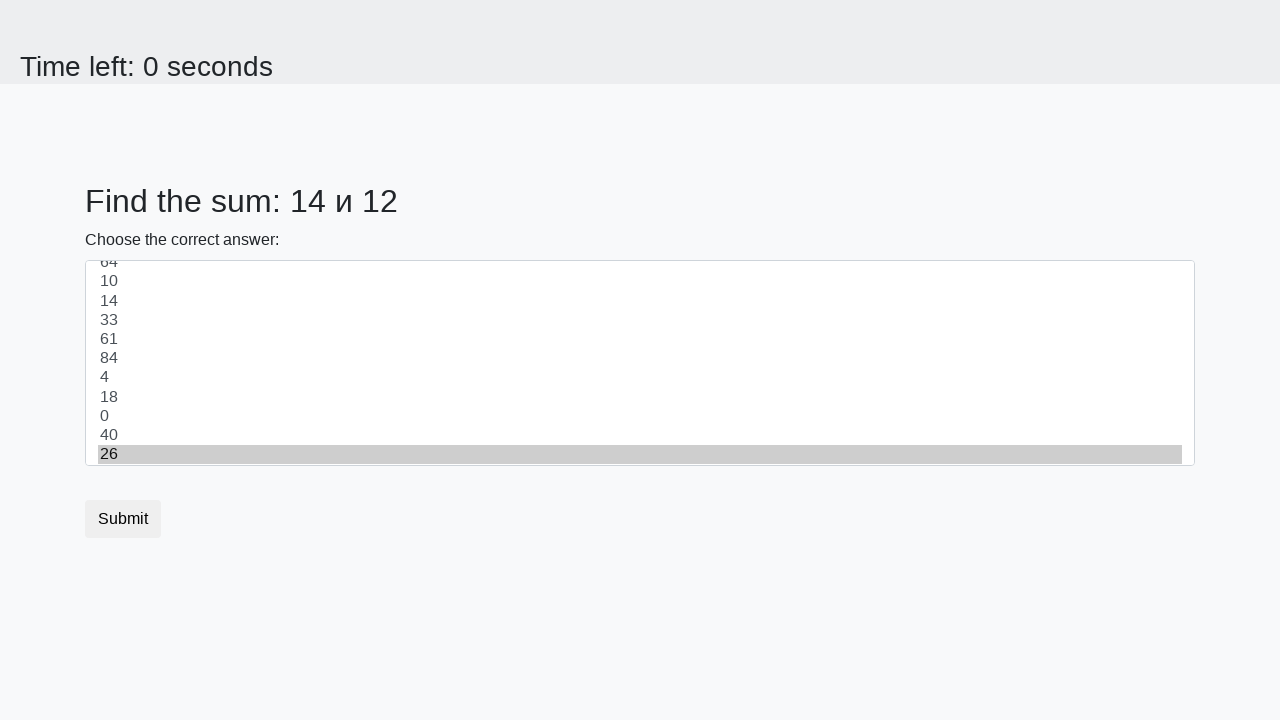

Clicked submit button to submit form at (123, 519) on .btn.btn-default
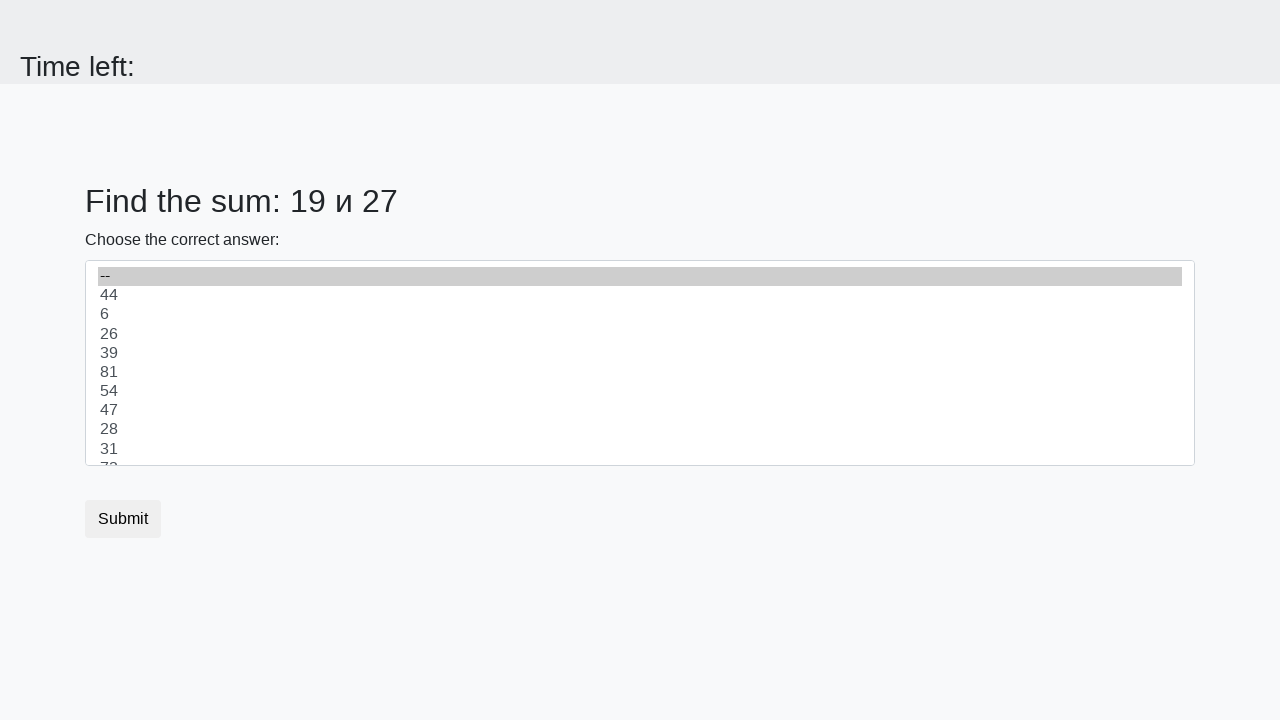

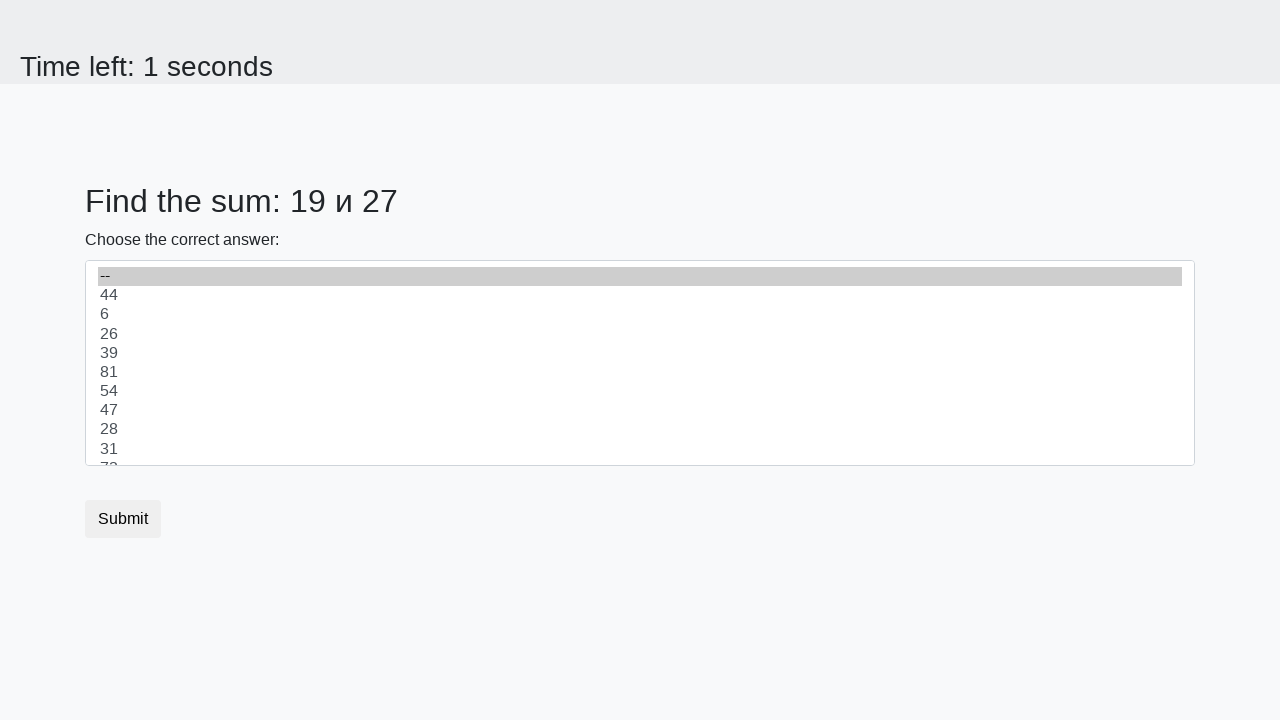